Tests checkbox functionality by toggling checkboxes on and off and verifying their states

Starting URL: https://the-internet.herokuapp.com/checkboxes

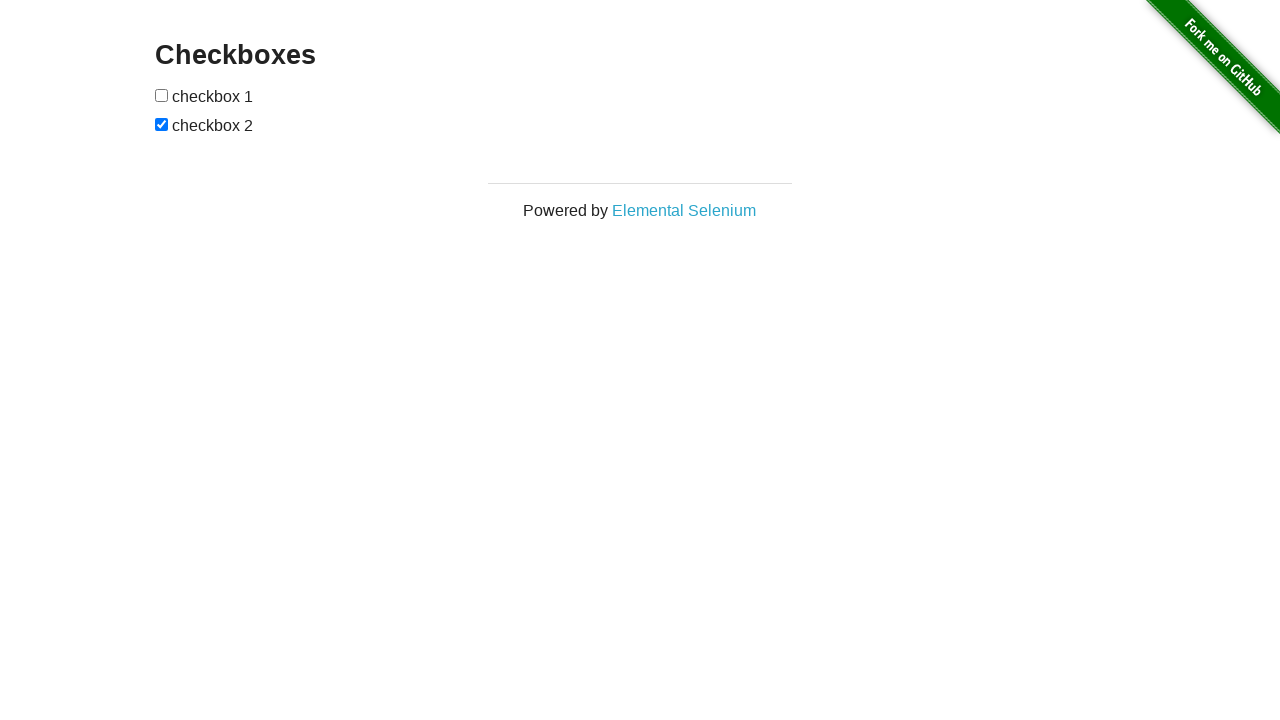

Waited for checkboxes container to load
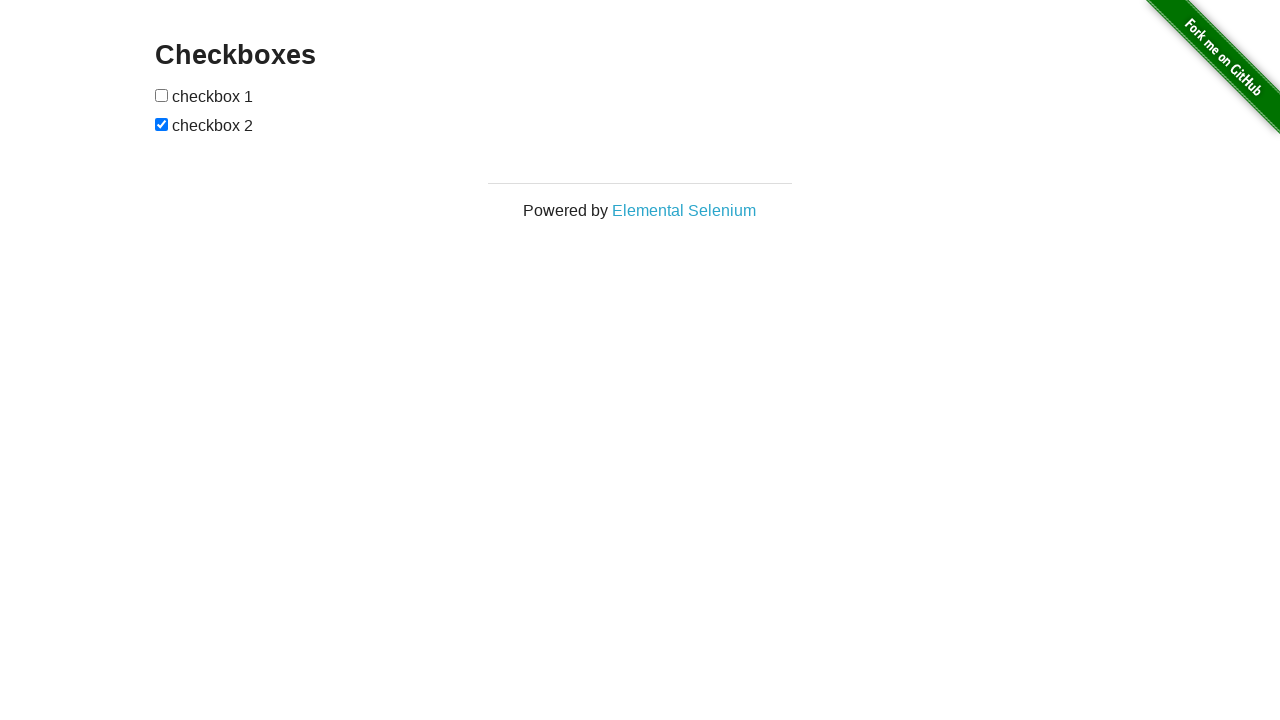

Located first checkbox element
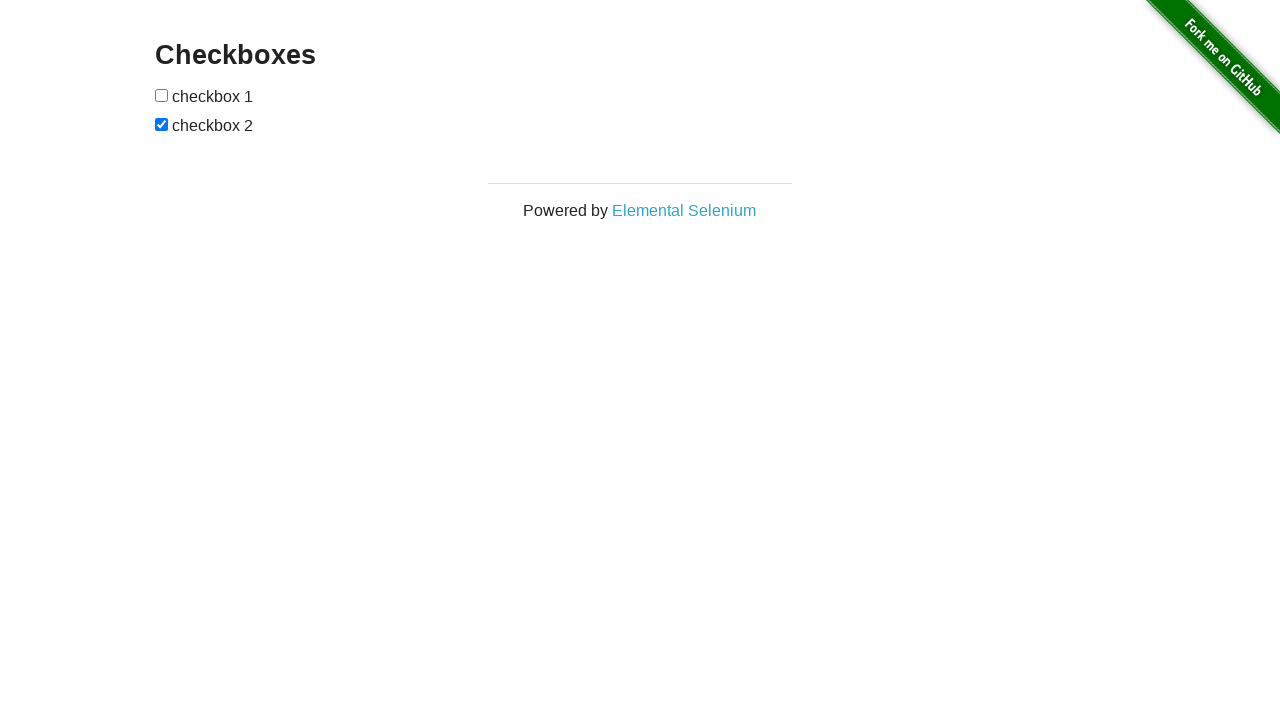

Located second checkbox element
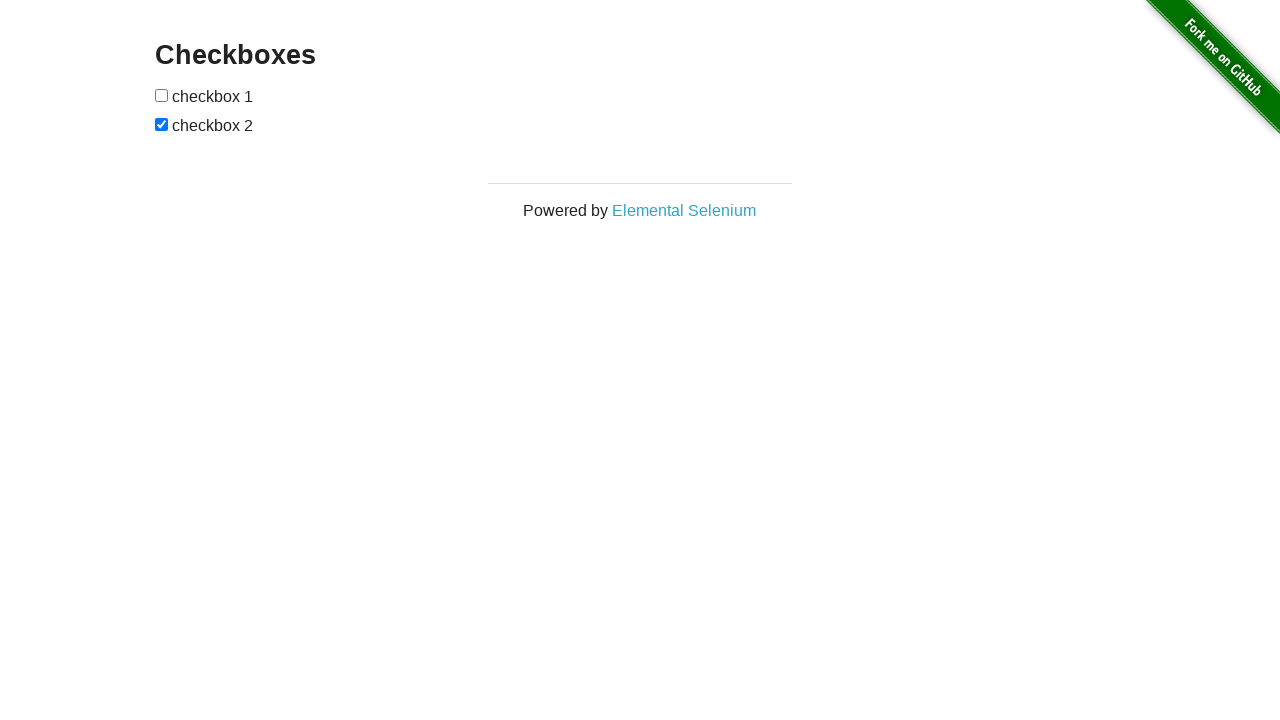

Clicked first checkbox to check it at (162, 95) on xpath=//form[@id='checkboxes']/input[1]
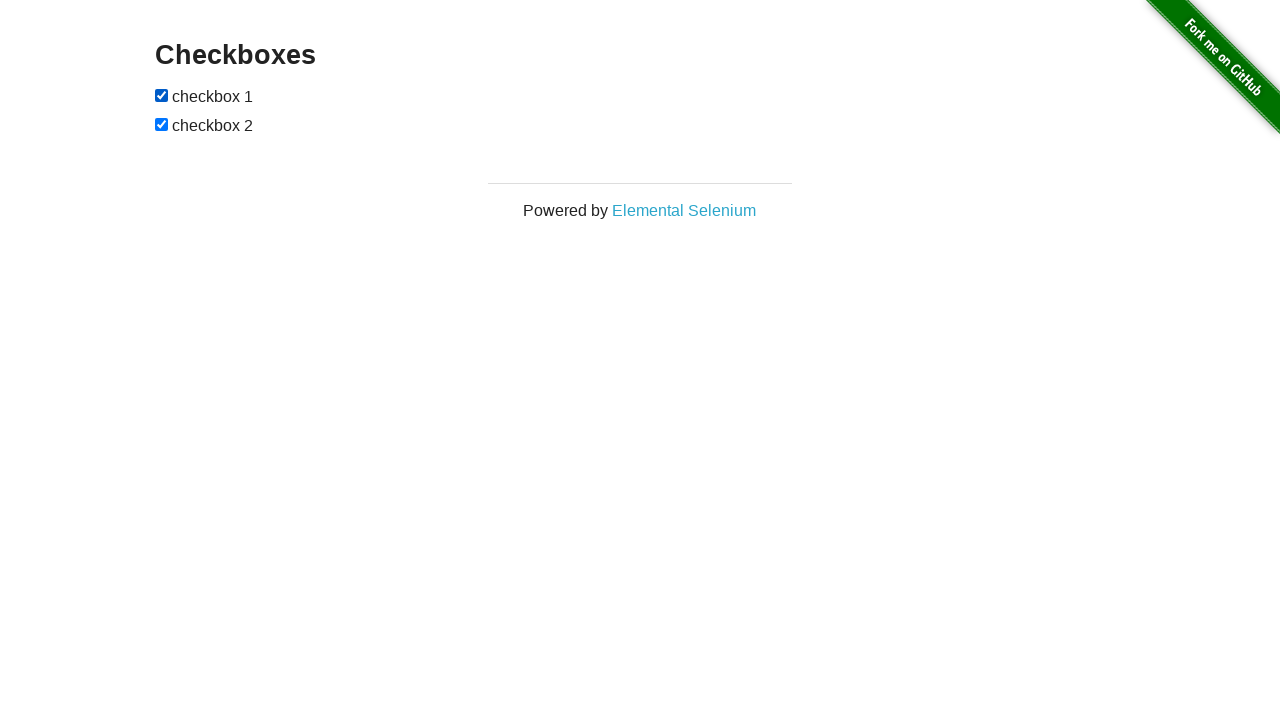

Clicked first checkbox again to uncheck it at (162, 95) on xpath=//form[@id='checkboxes']/input[1]
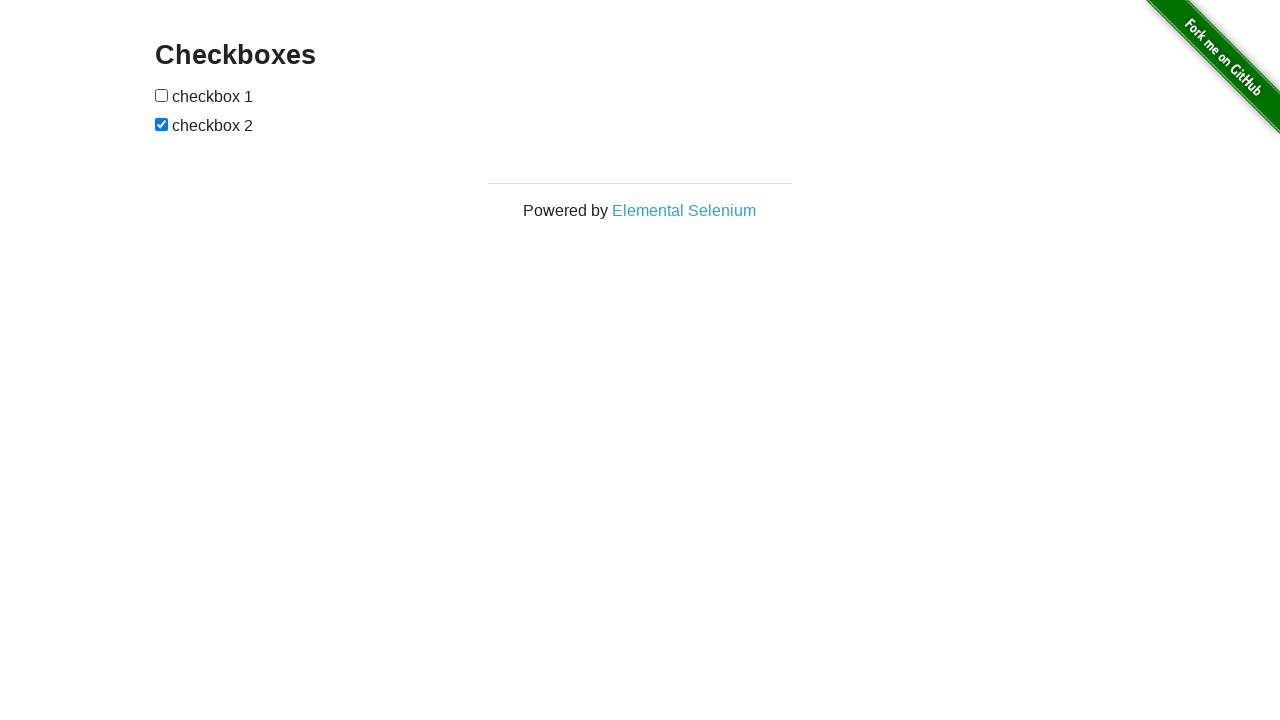

Clicked second checkbox to uncheck it at (162, 124) on xpath=//form[@id='checkboxes']/input[2]
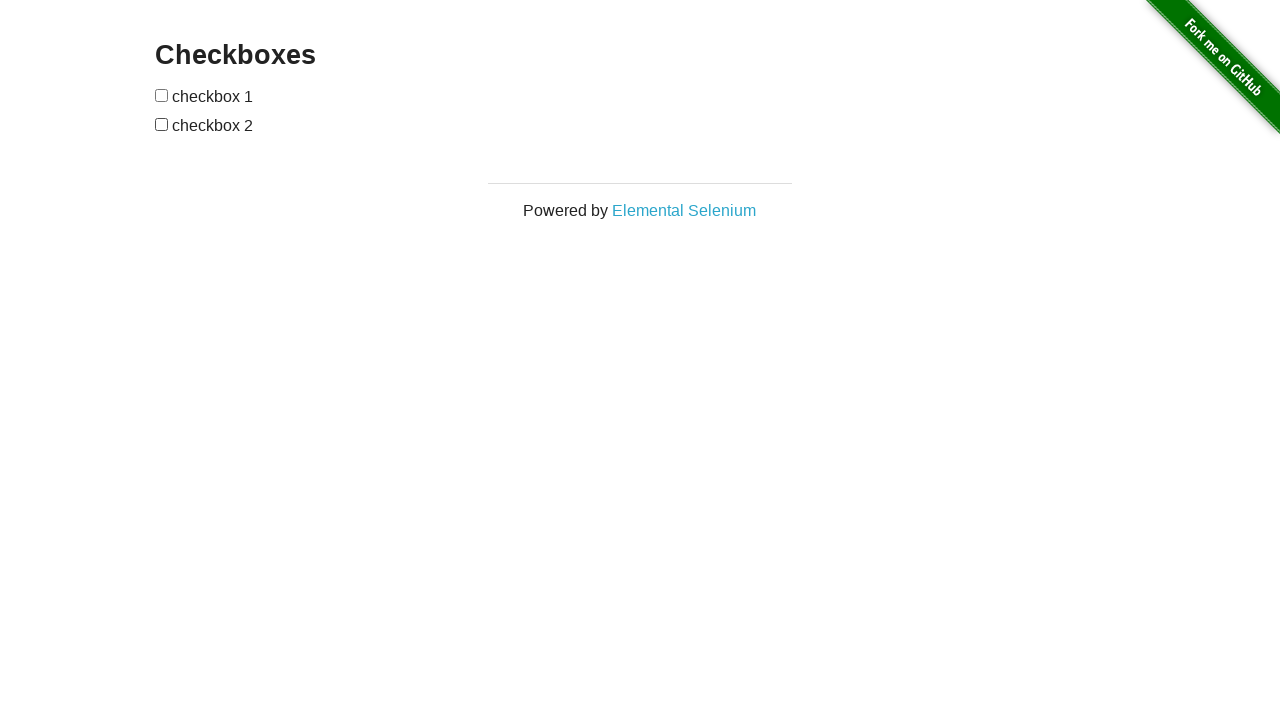

Clicked second checkbox again to check it at (162, 124) on xpath=//form[@id='checkboxes']/input[2]
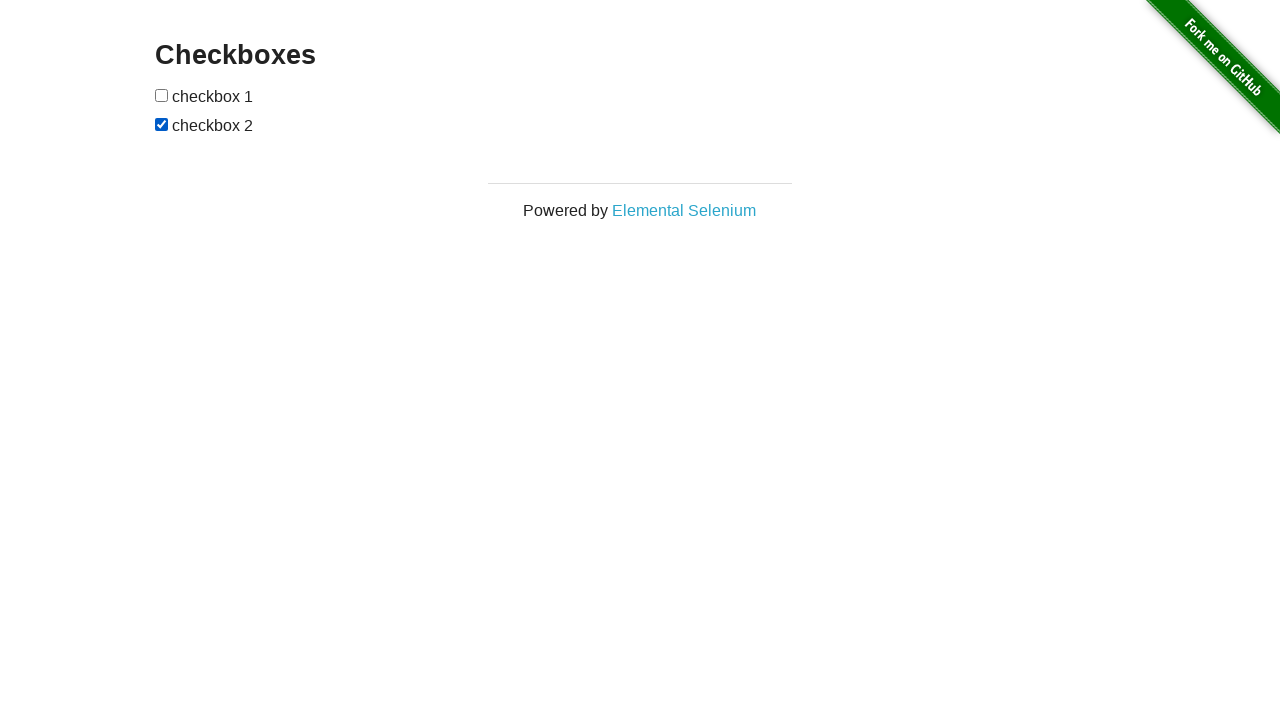

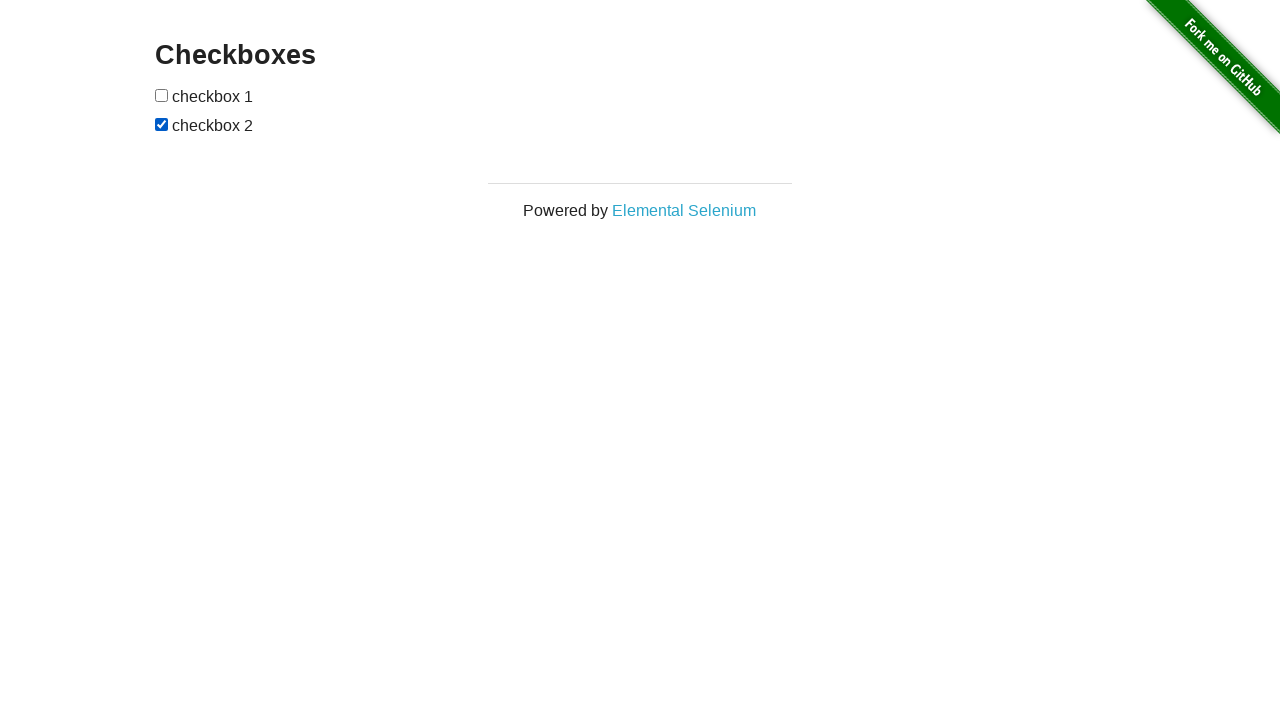